Tests the second FAQ accordion dropdown about ordering multiple scooters

Starting URL: https://qa-scooter.praktikum-services.ru

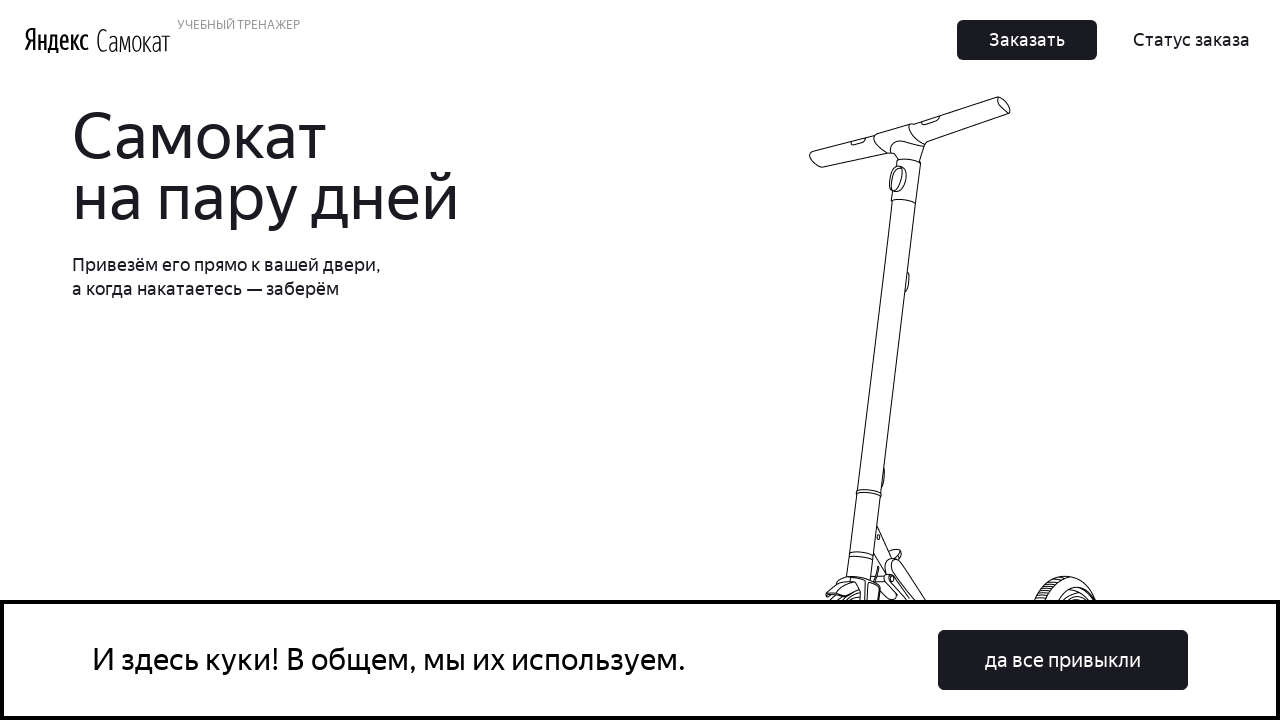

Clicked on the second FAQ accordion dropdown about ordering multiple scooters at (967, 361) on //*[@id="root"]/div/div/div[5]/div[2]/div/div[2]
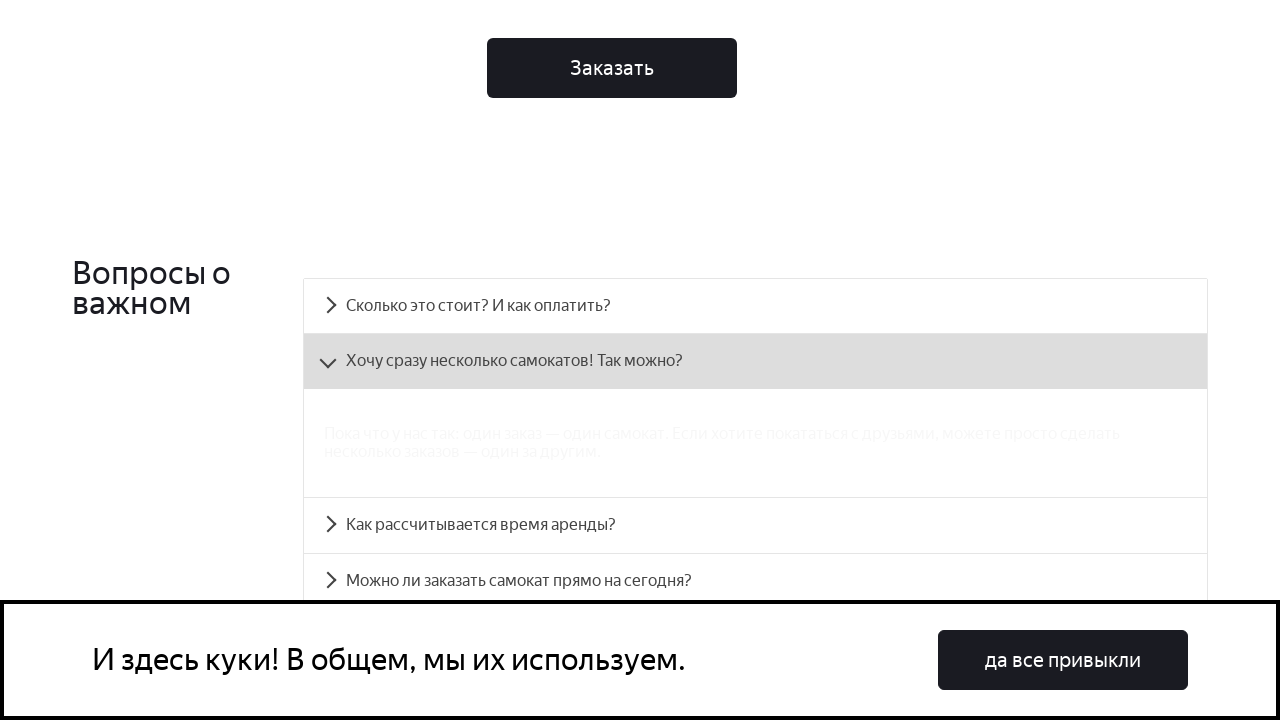

Second accordion panel expanded and content loaded
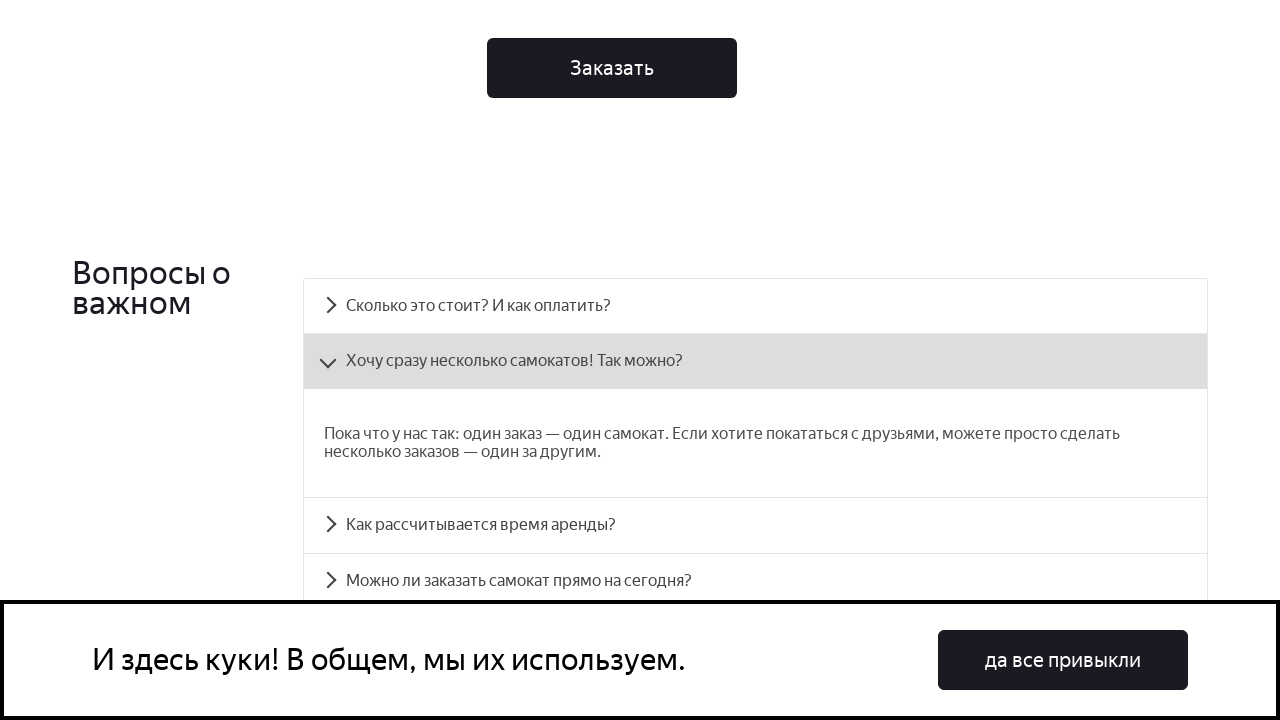

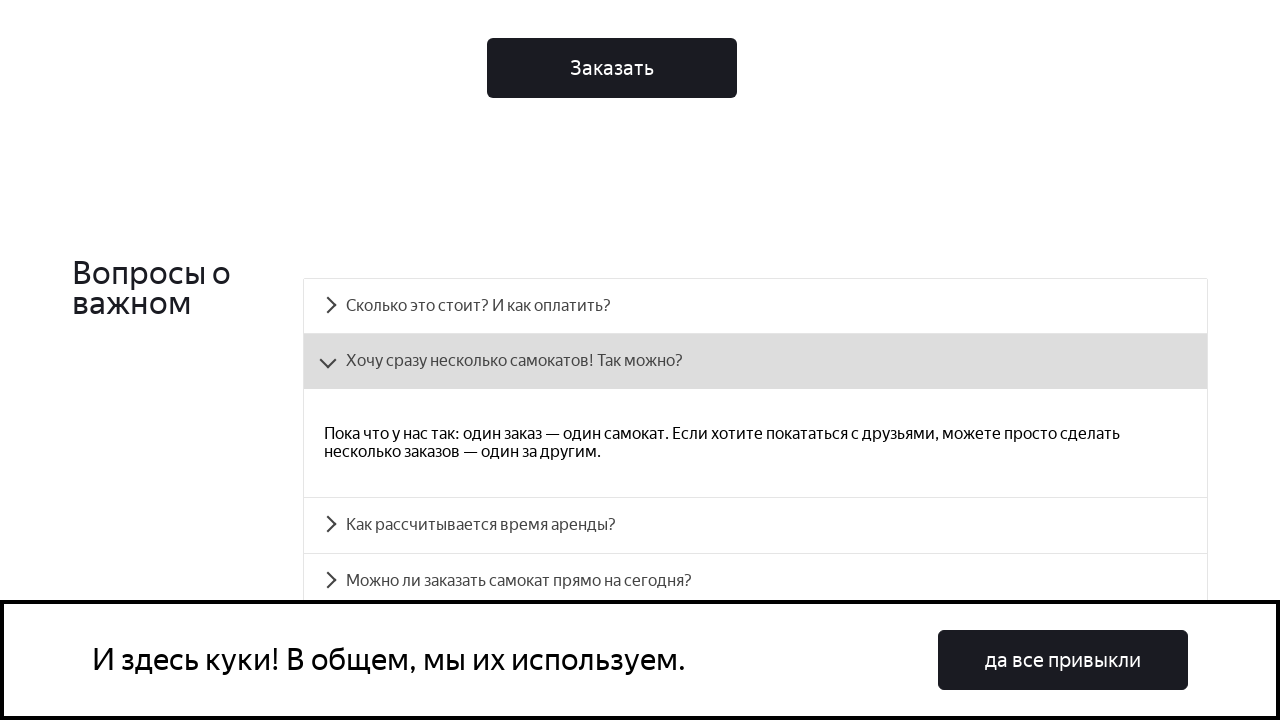